Initializes the browser context by navigating to the Mozilla homepage. This is a minimal test that verifies the page loads successfully.

Starting URL: https://www.mozilla.org/en-US/

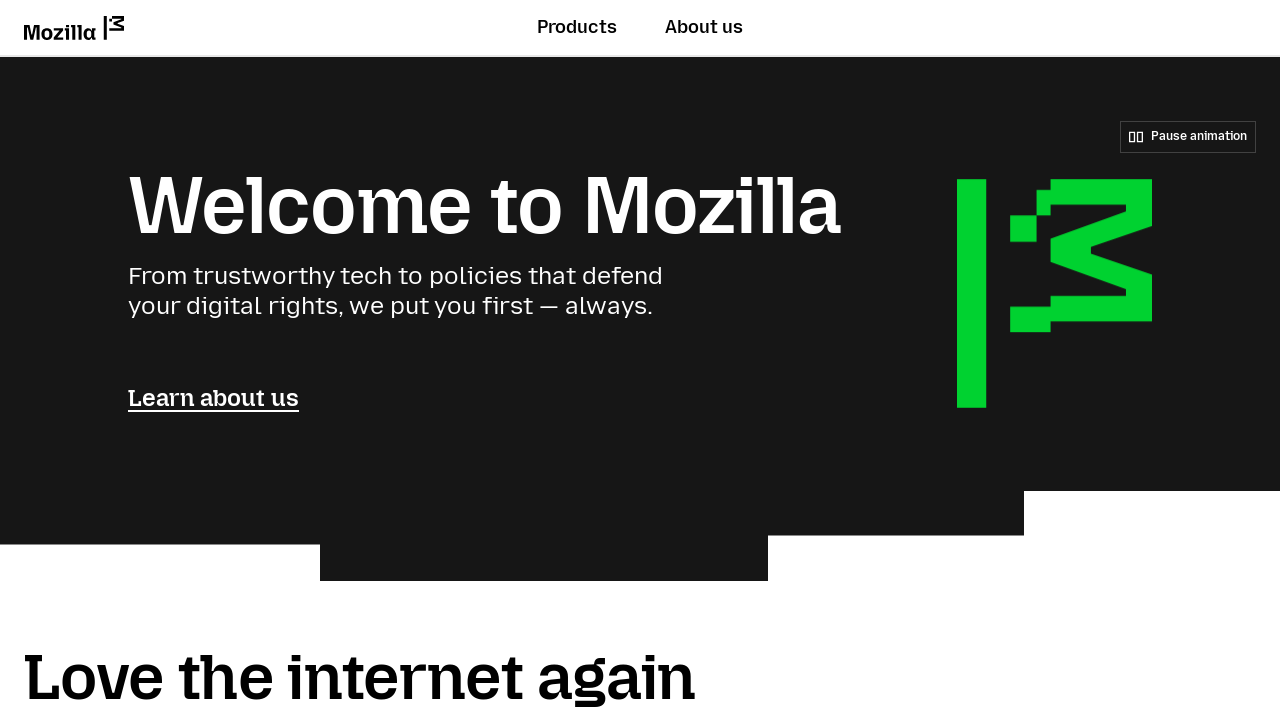

Navigated to Mozilla homepage and waited for DOM to be fully loaded
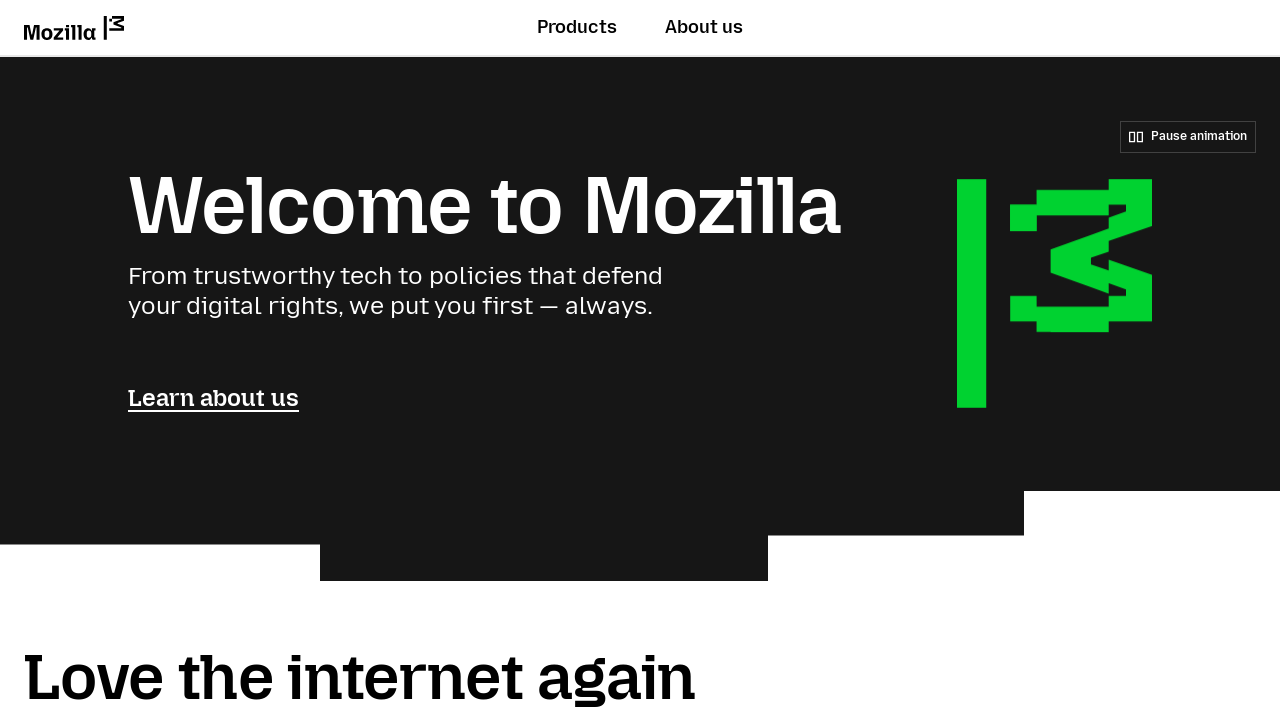

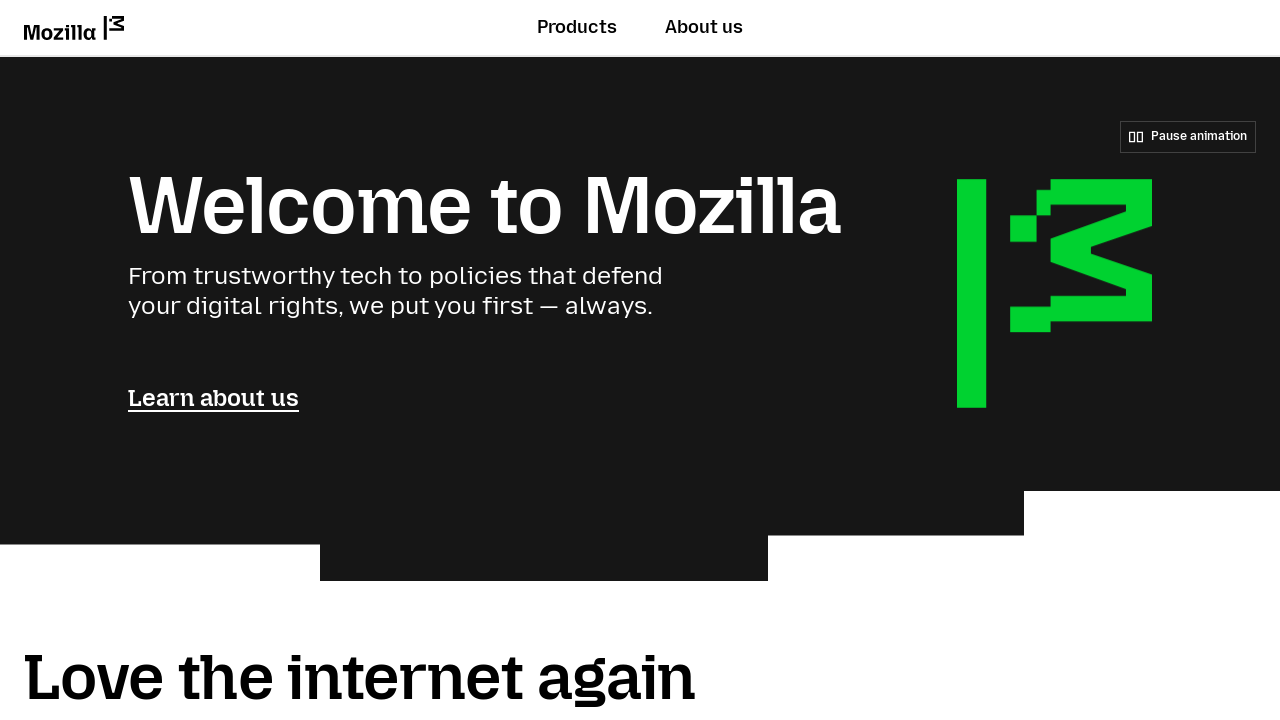